Tests drag and drop functionality by dragging an element and dropping it onto a target using dragAndDrop method

Starting URL: https://jqueryui.com/droppable/

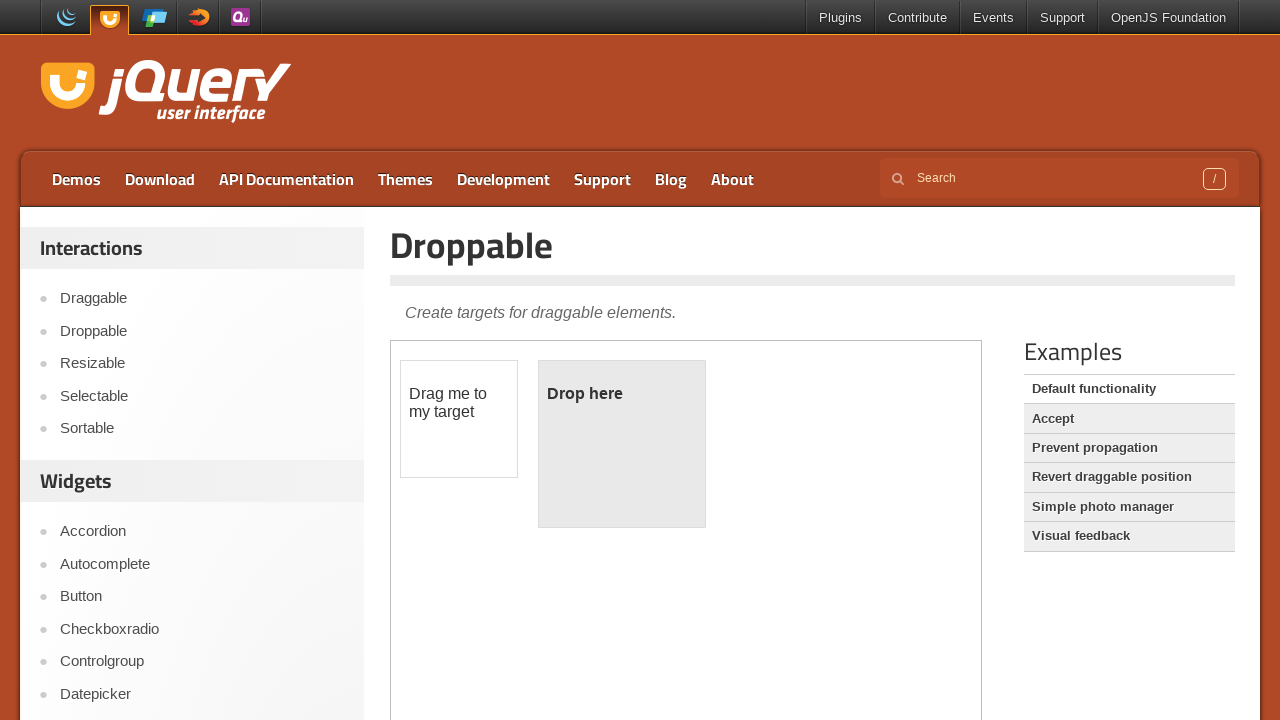

Located the iframe containing drag and drop elements
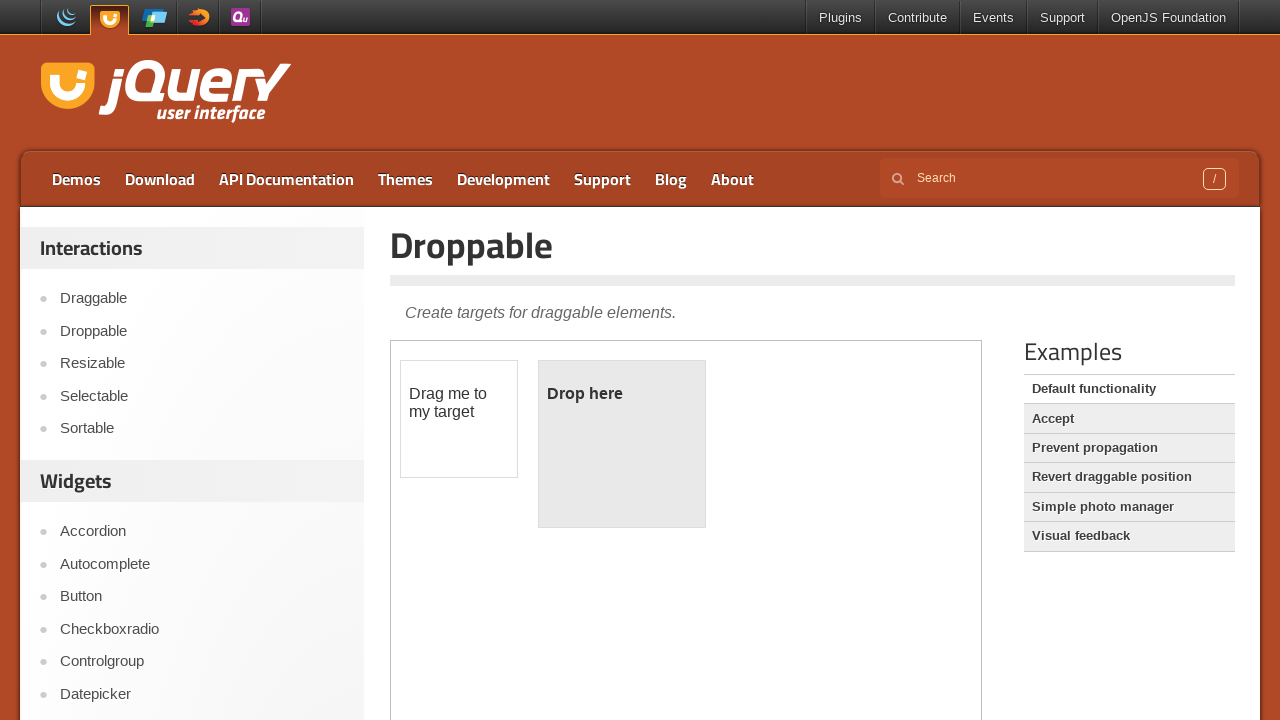

Located the draggable element
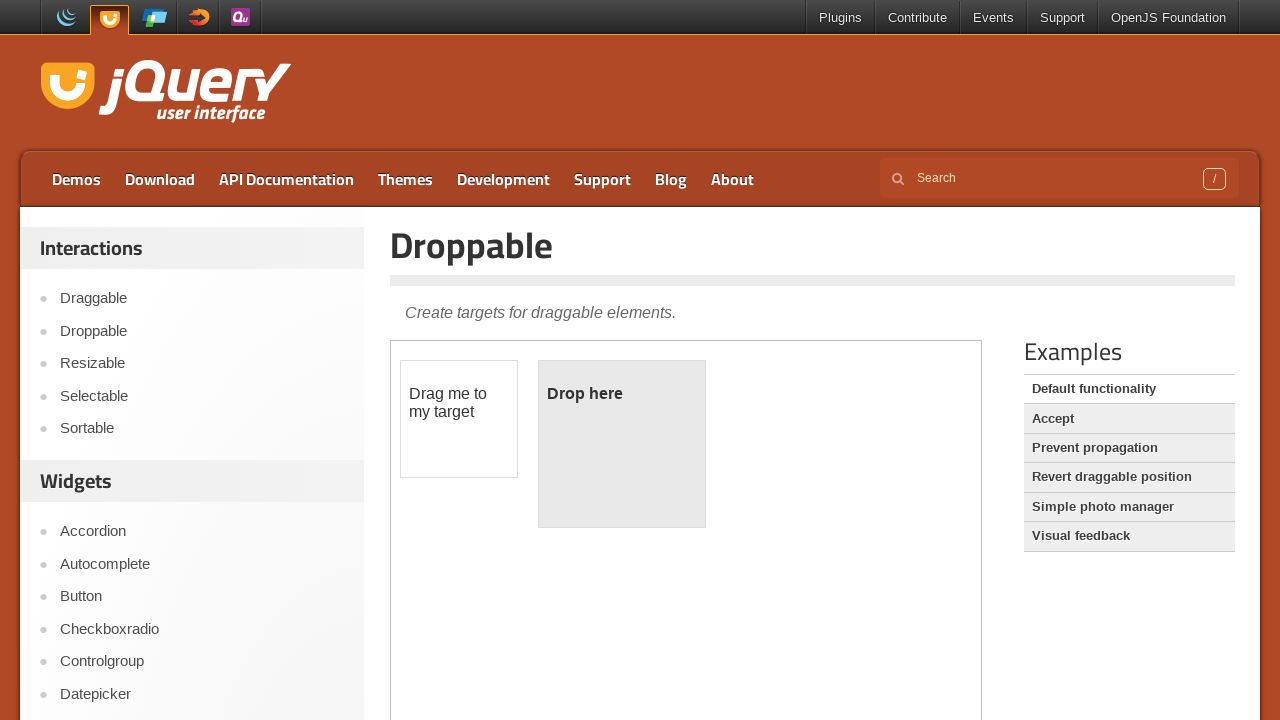

Located the droppable target element
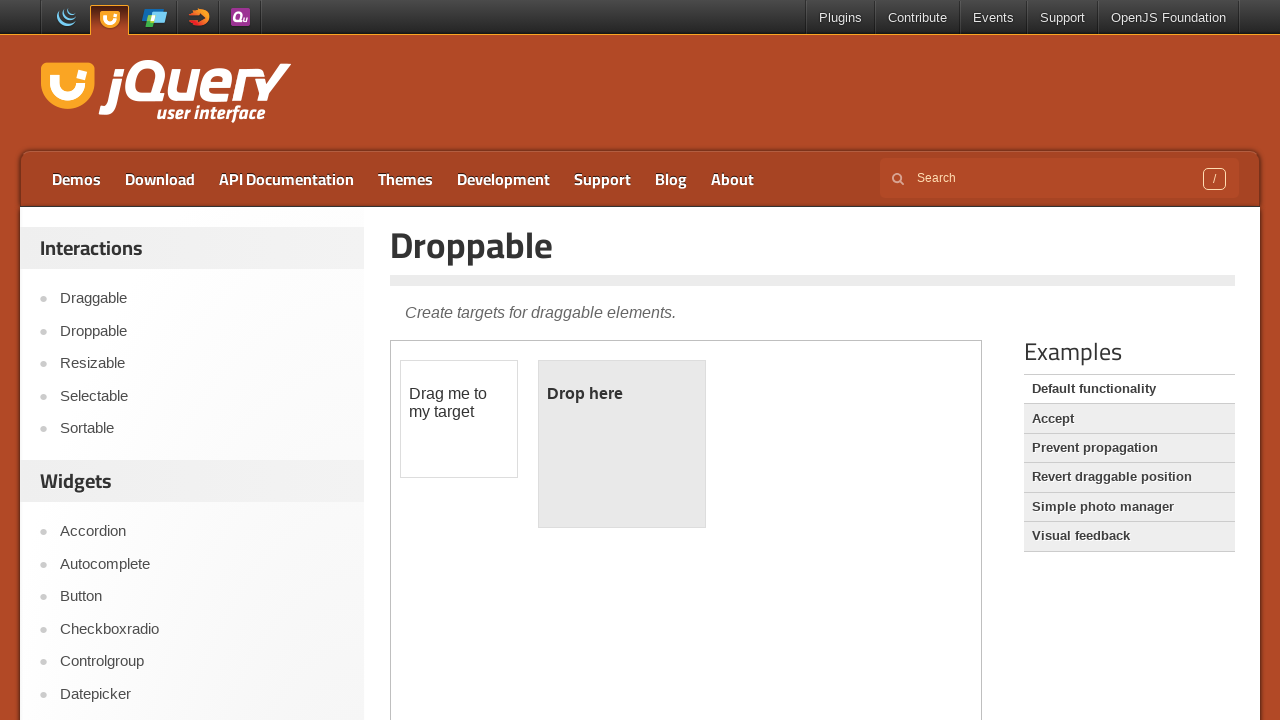

Dragged the draggable element and dropped it onto the droppable target at (622, 444)
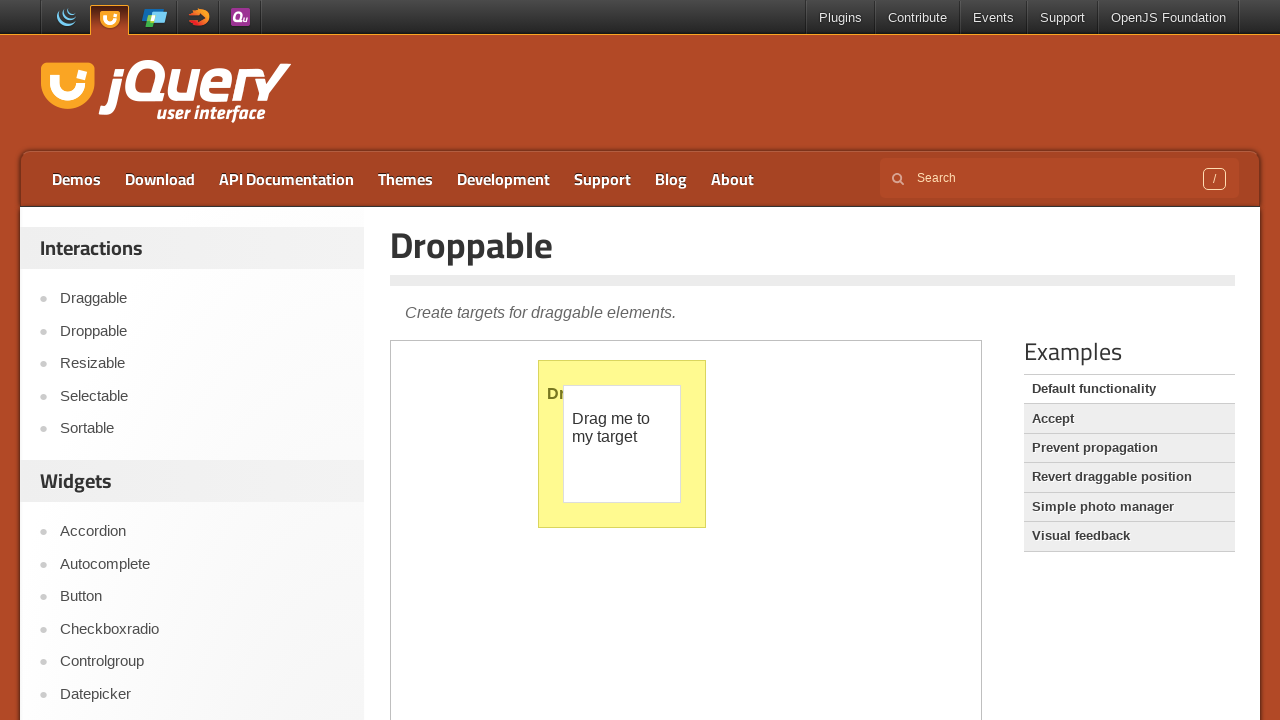

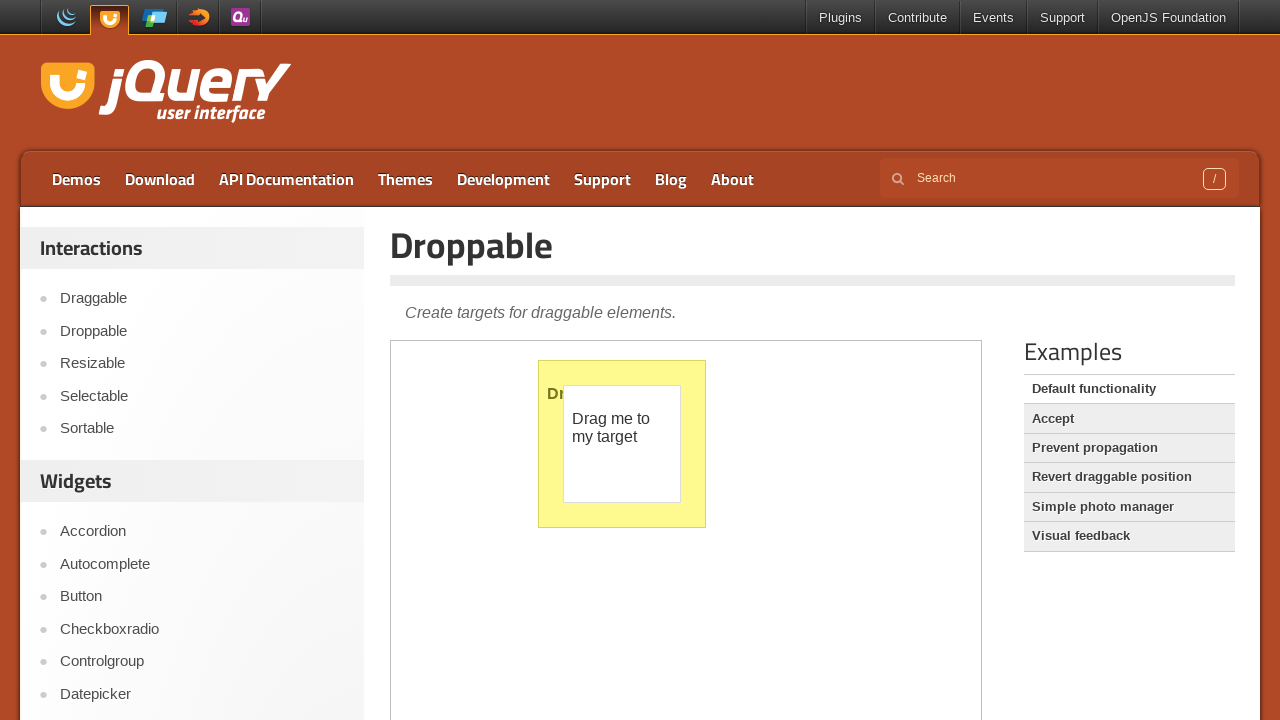